Tests JavaScript Confirm alert by triggering it and dismissing the confirmation dialog

Starting URL: https://the-internet.herokuapp.com/javascript_alerts

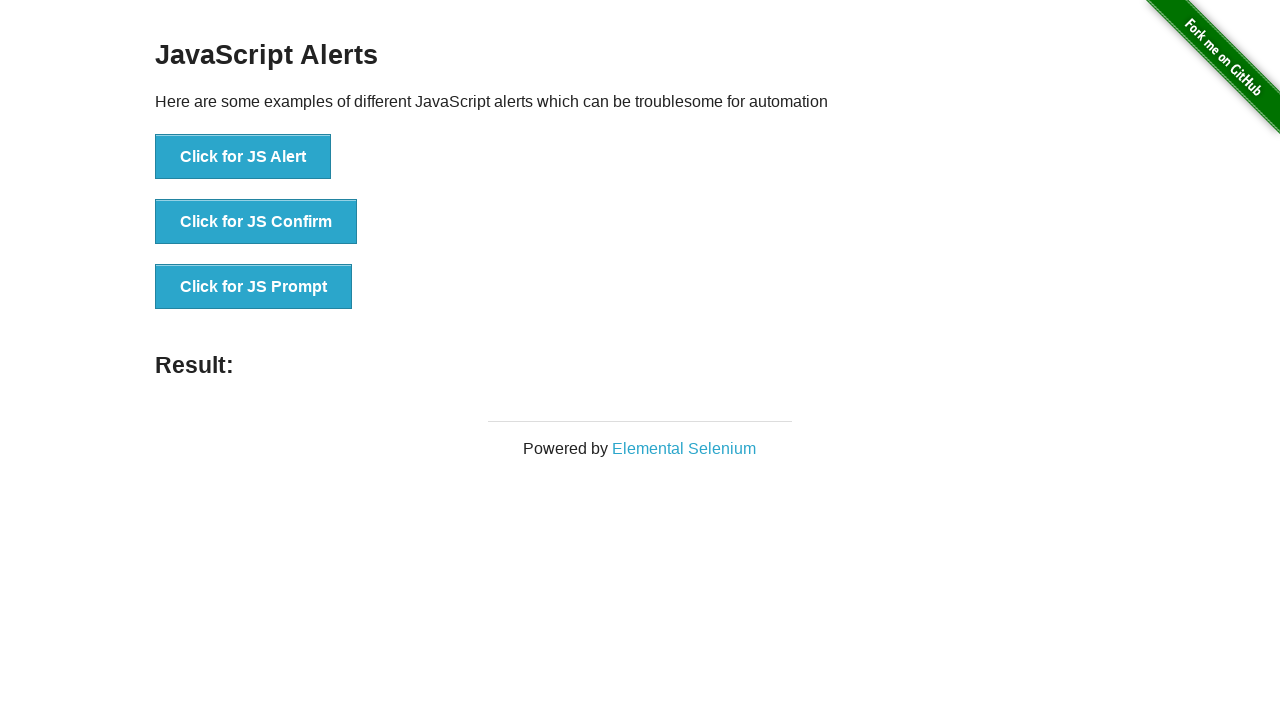

Set up dialog handler to dismiss alerts
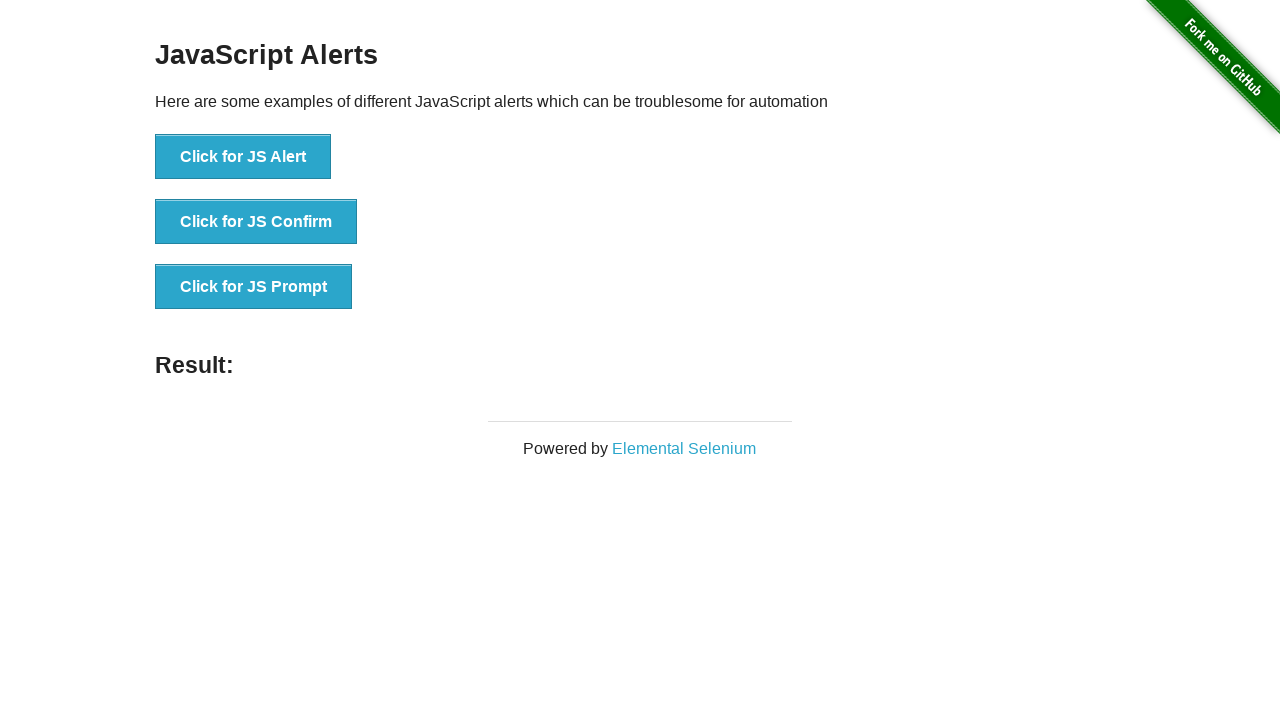

Clicked button to trigger JS Confirm alert at (256, 222) on xpath=//button[text()='Click for JS Confirm']
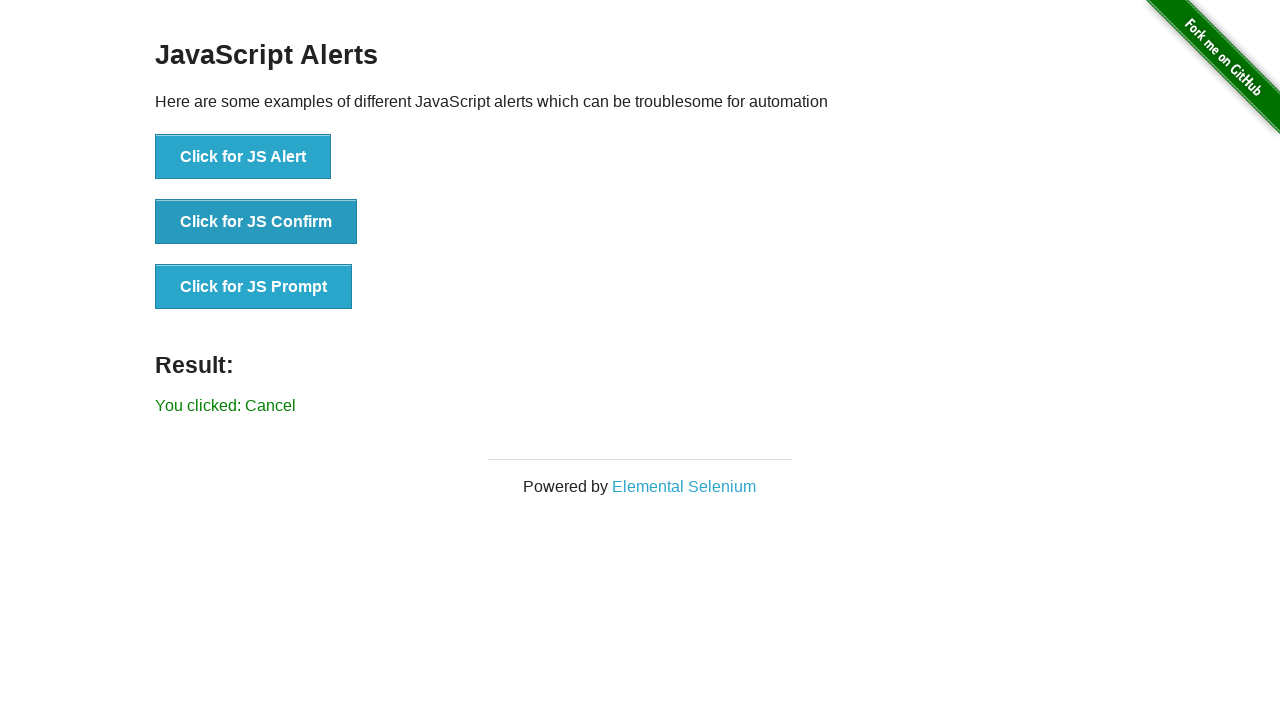

Result message appeared confirming alert was dismissed
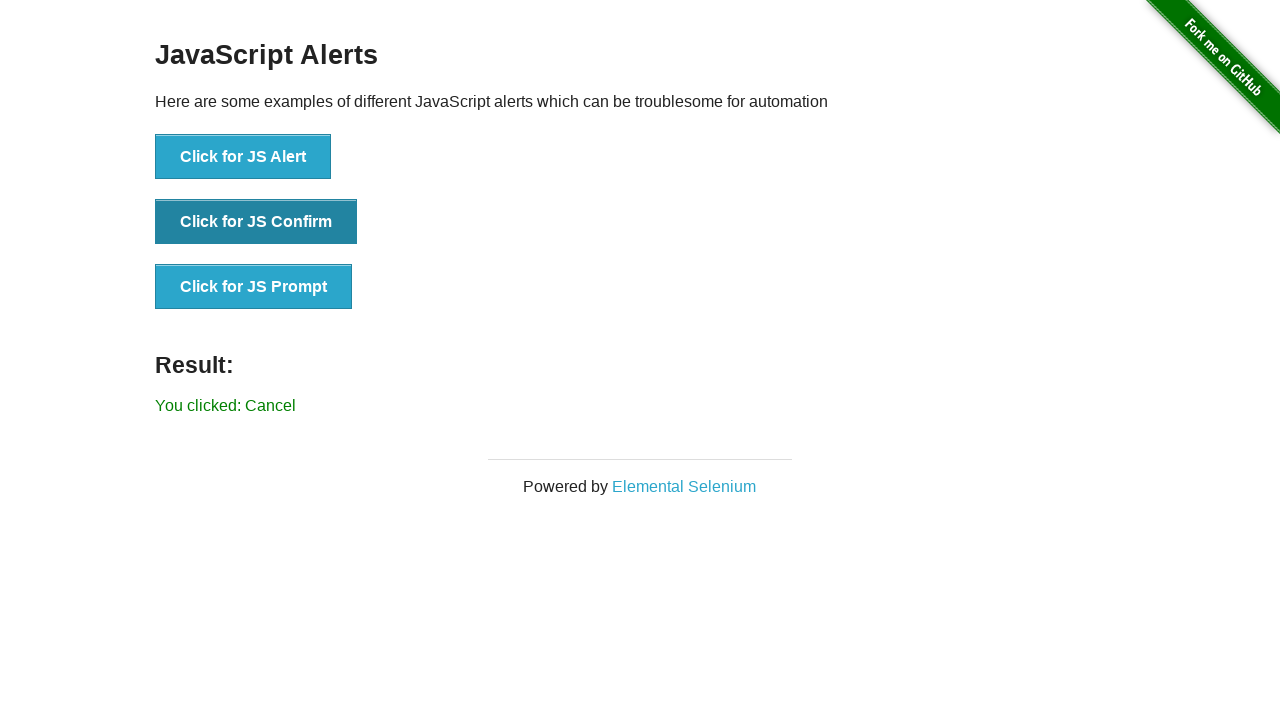

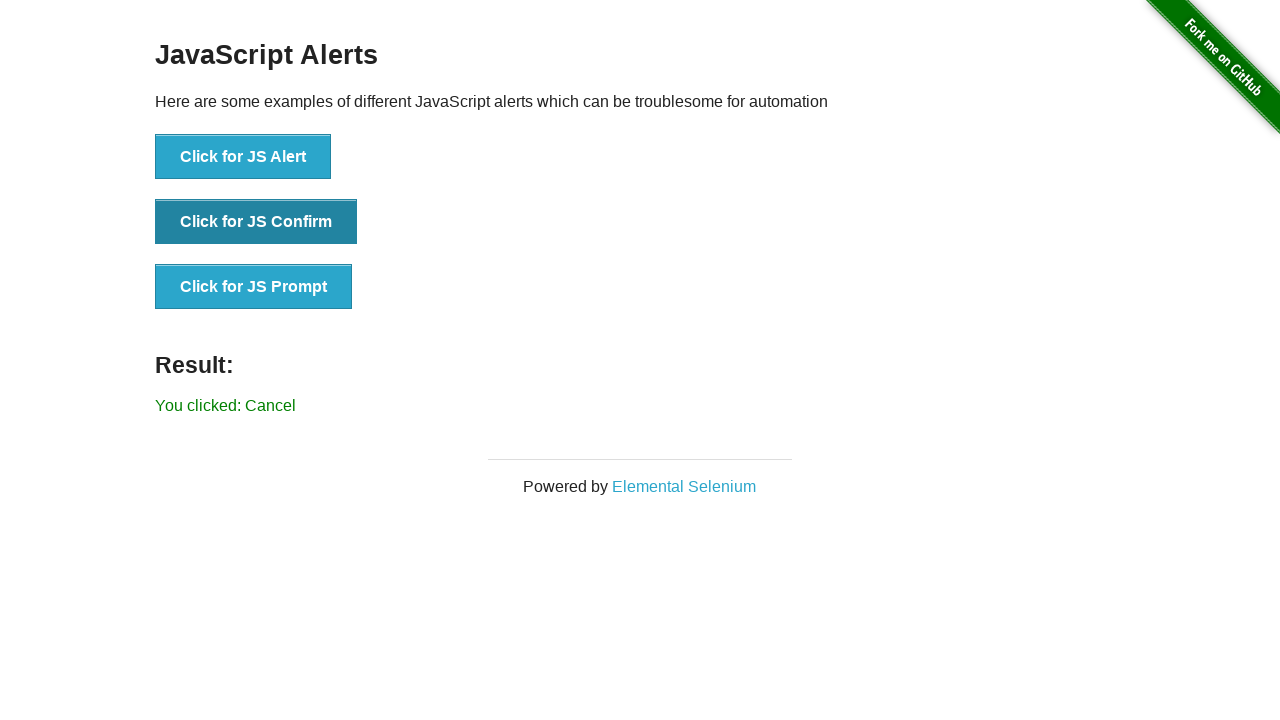